Navigates to a Taiwanese school website and waits for a specific menu element to be present on the page

Starting URL: https://www.lhps.kh.edu.tw/view/index.php?WebID=180&MainType=HOME

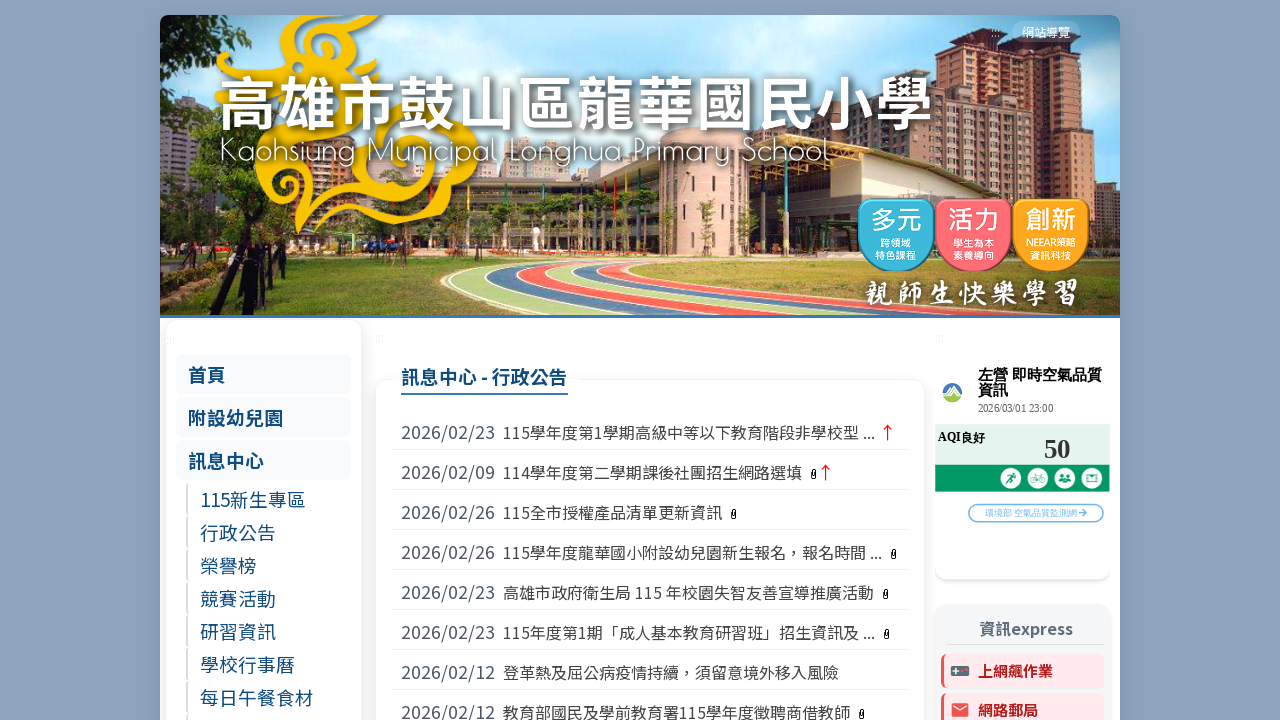

Navigated to Taiwanese school website
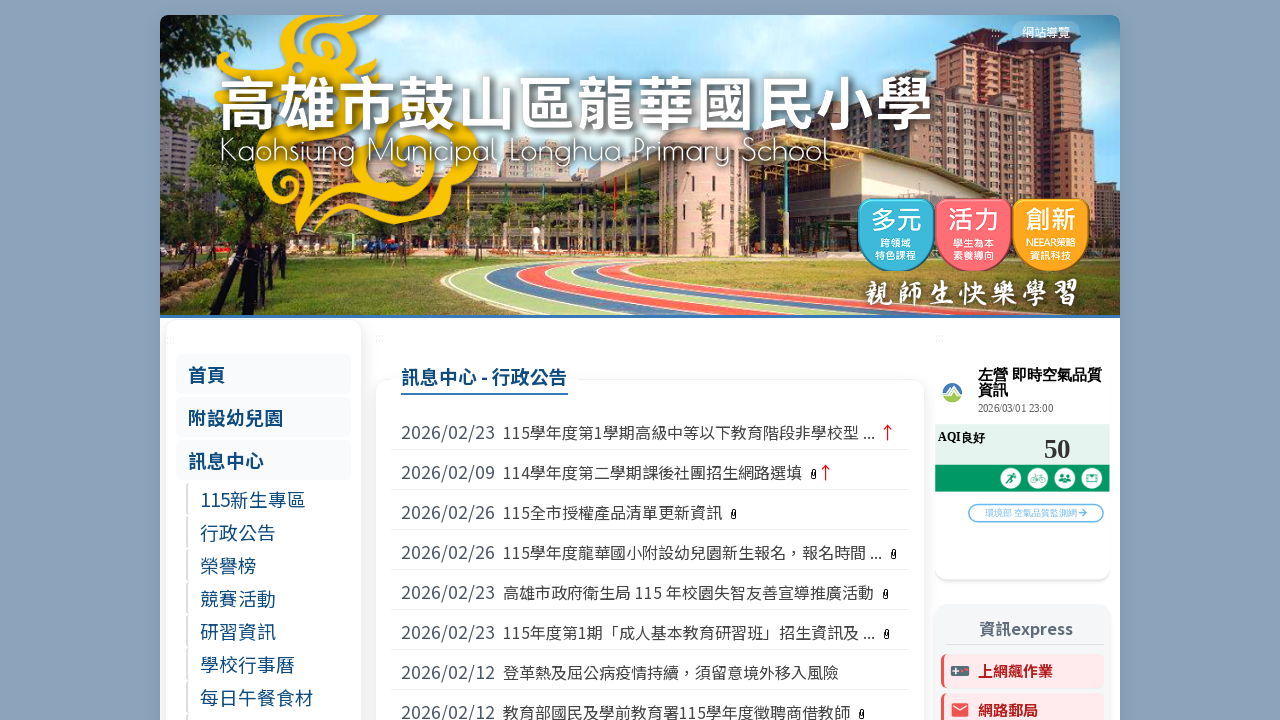

Waited for specific menu element to be present on the page
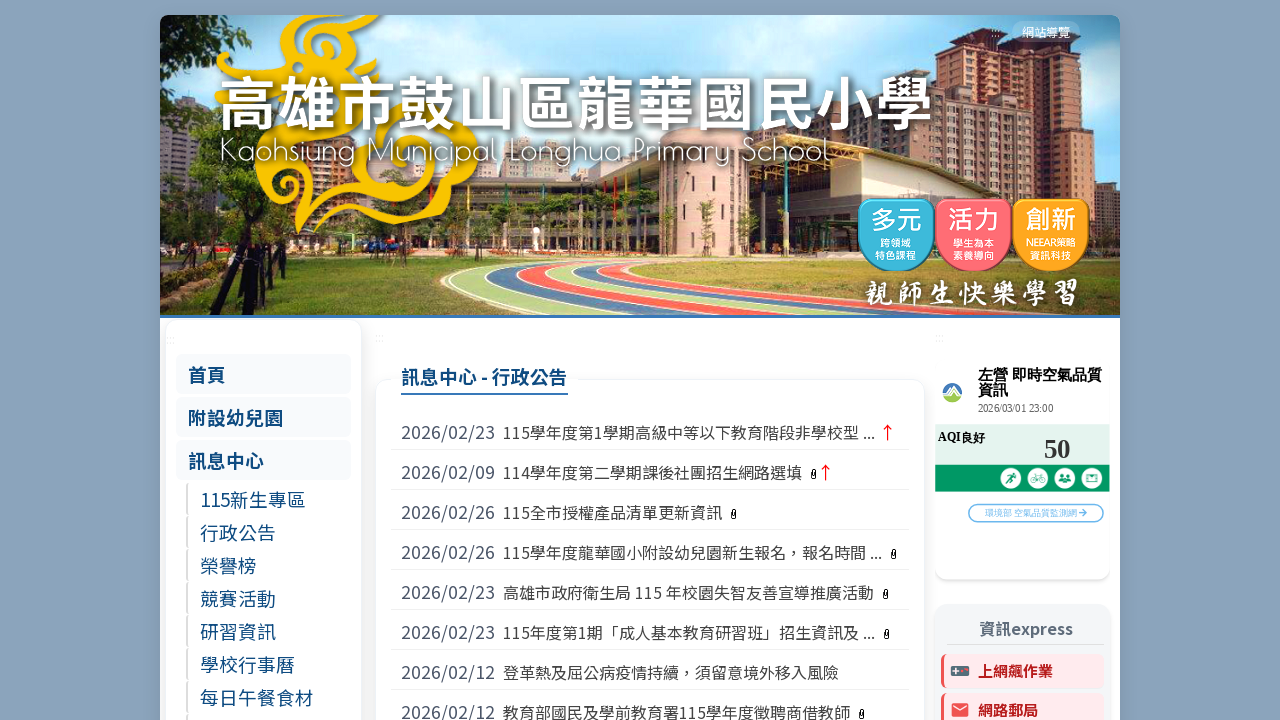

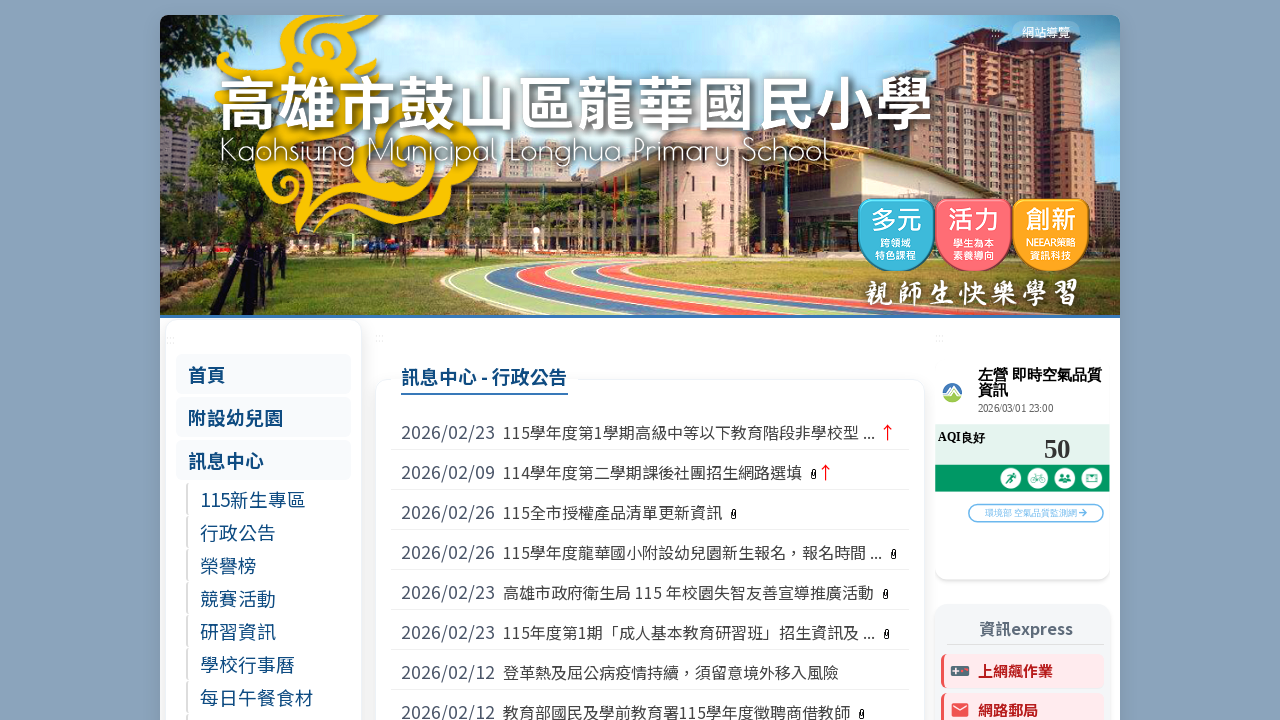